Tests marking all todo items as completed using the toggle all checkbox

Starting URL: https://demo.playwright.dev/todomvc

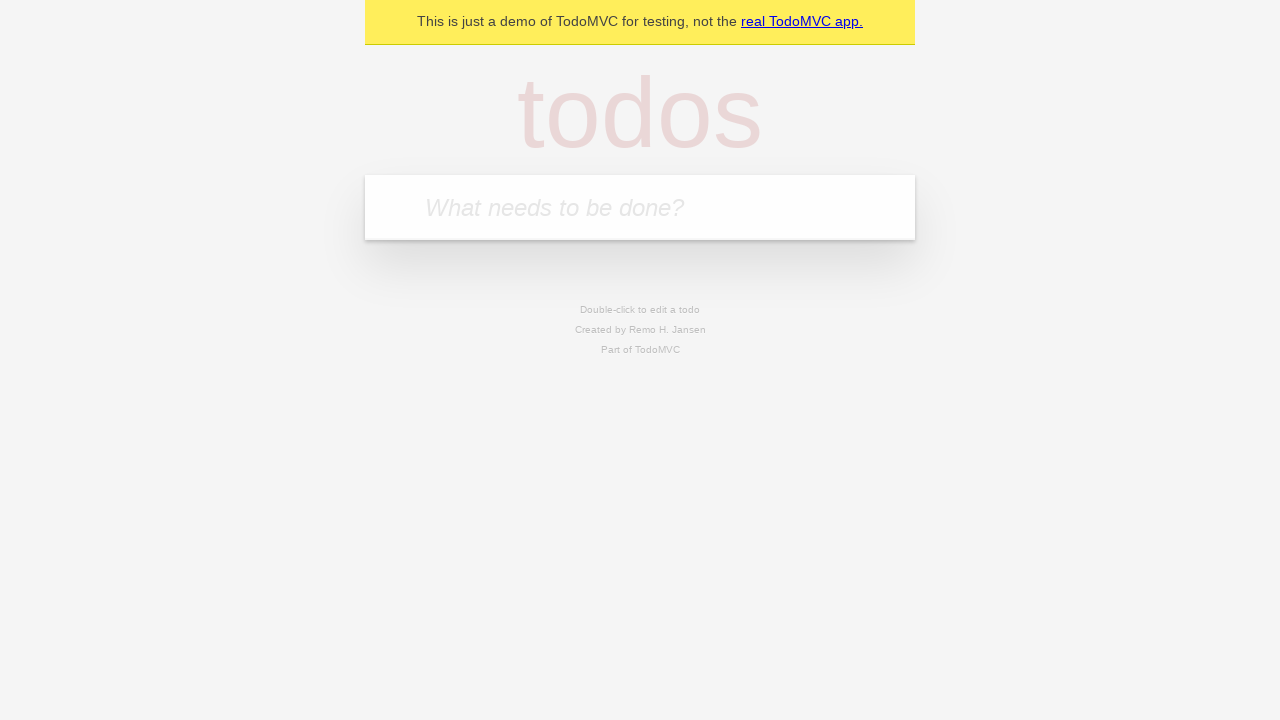

Filled todo input with 'buy some cheese' on internal:attr=[placeholder="What needs to be done?"i]
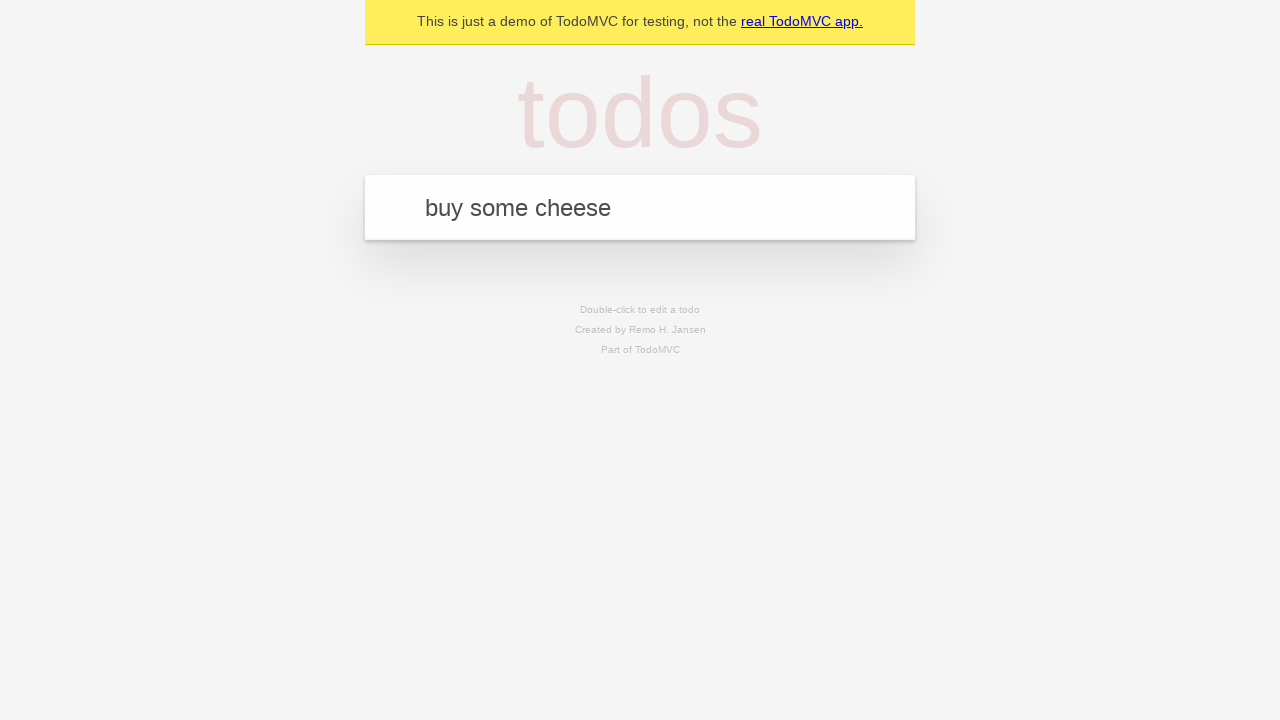

Pressed Enter to create todo 'buy some cheese' on internal:attr=[placeholder="What needs to be done?"i]
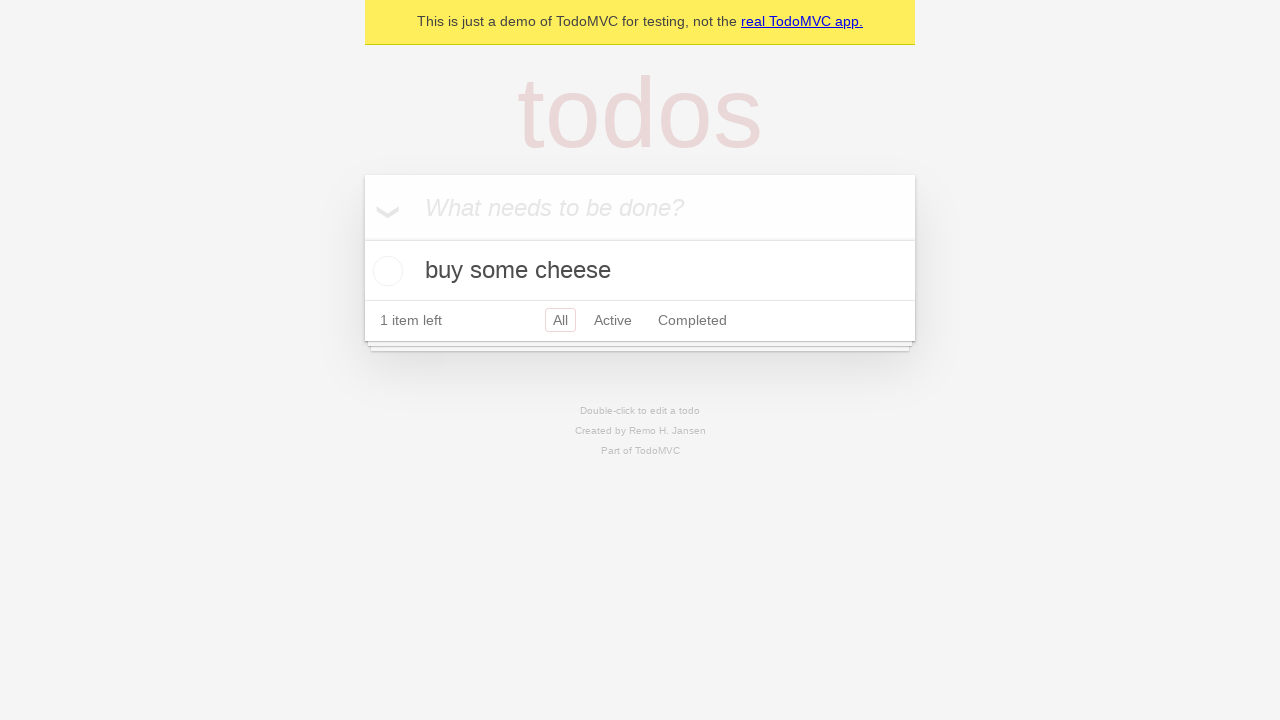

Filled todo input with 'feed the cat' on internal:attr=[placeholder="What needs to be done?"i]
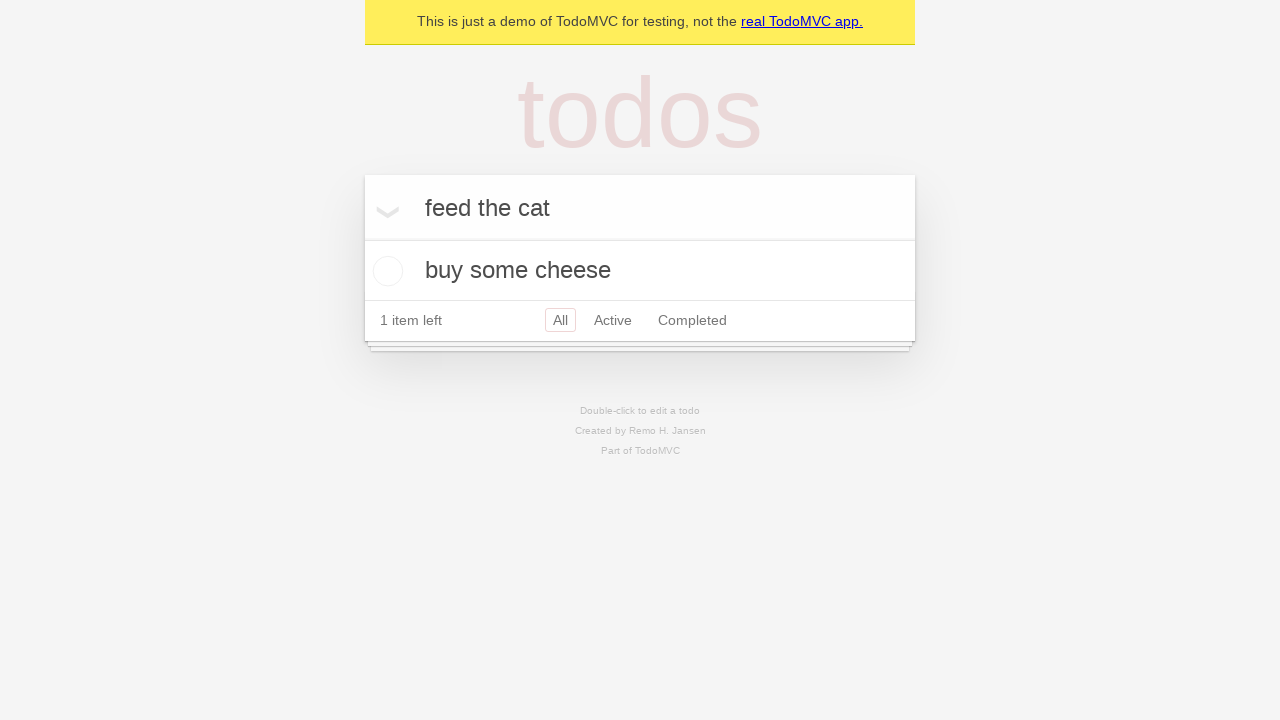

Pressed Enter to create todo 'feed the cat' on internal:attr=[placeholder="What needs to be done?"i]
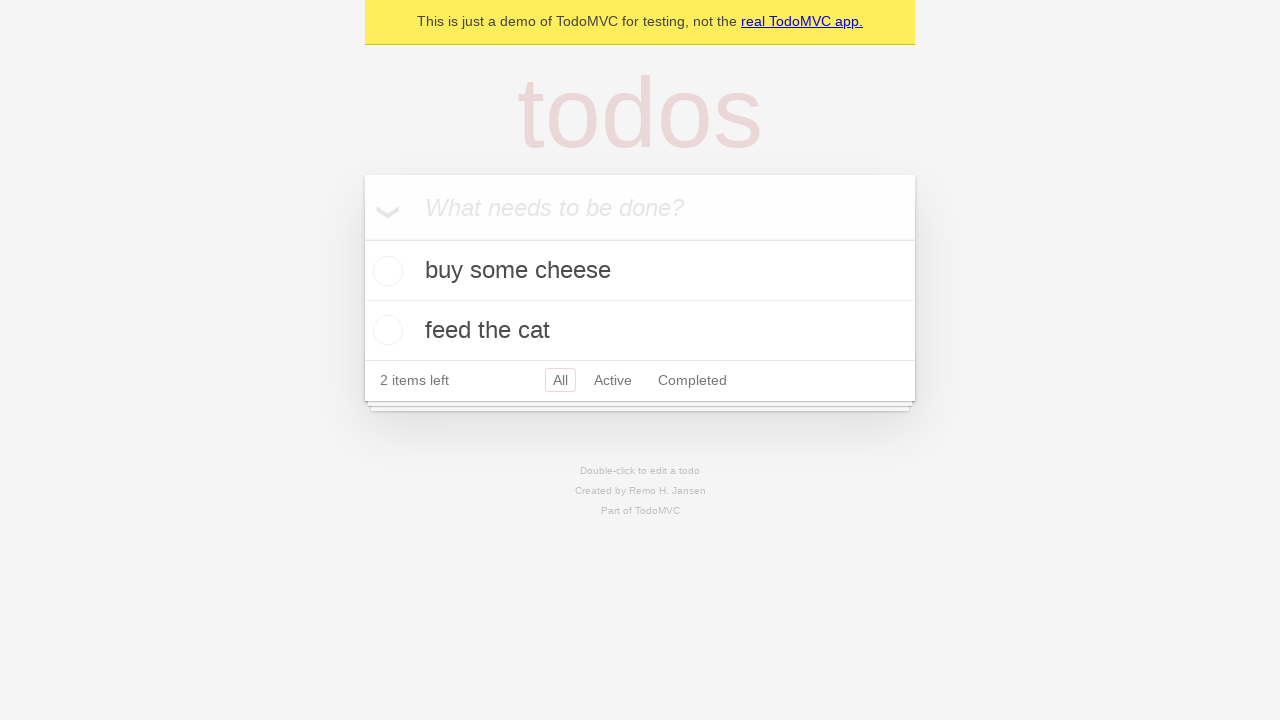

Filled todo input with 'book a doctors appointment' on internal:attr=[placeholder="What needs to be done?"i]
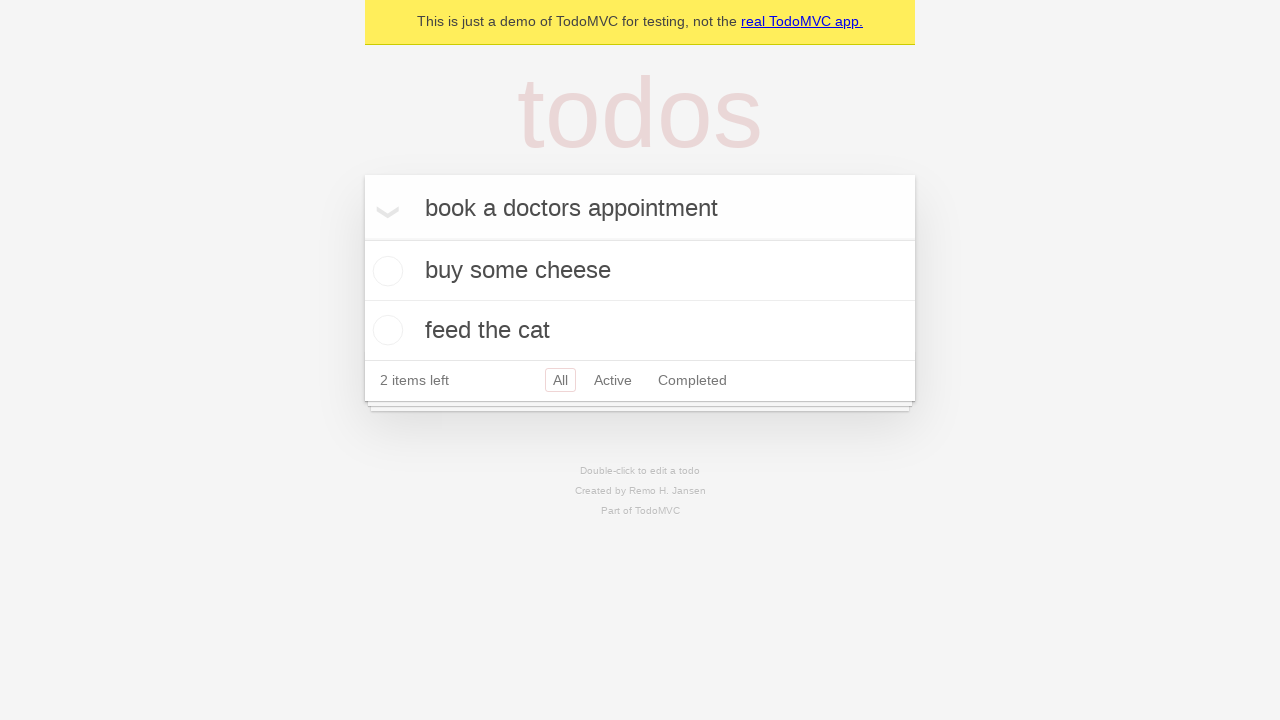

Pressed Enter to create todo 'book a doctors appointment' on internal:attr=[placeholder="What needs to be done?"i]
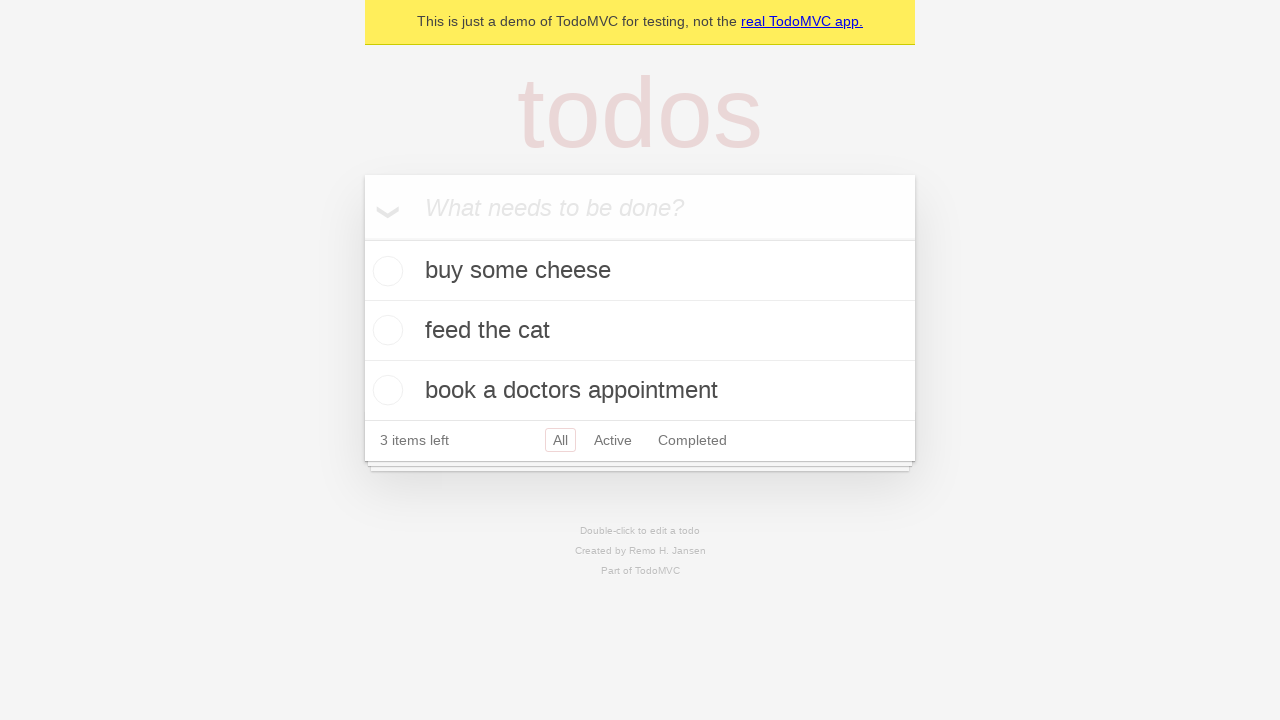

Checked 'Mark all as complete' checkbox to mark all todos as completed at (362, 238) on internal:label="Mark all as complete"i
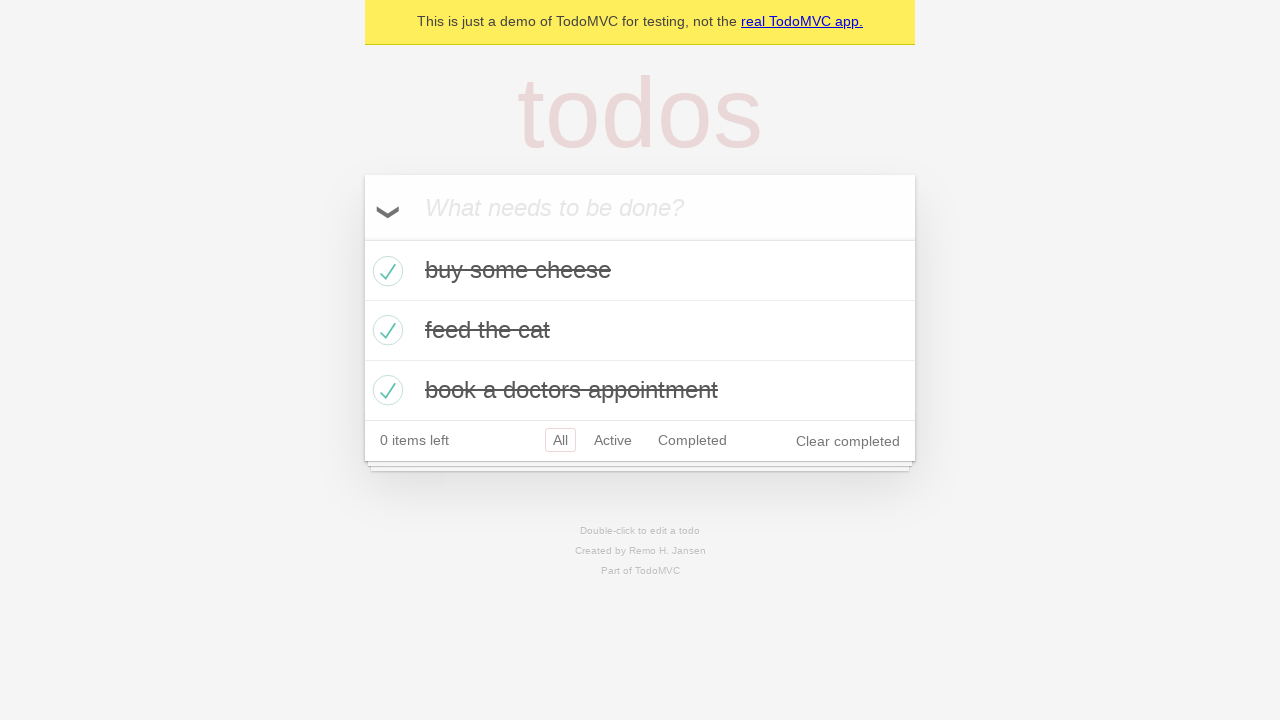

Verified that all todo items are marked as completed
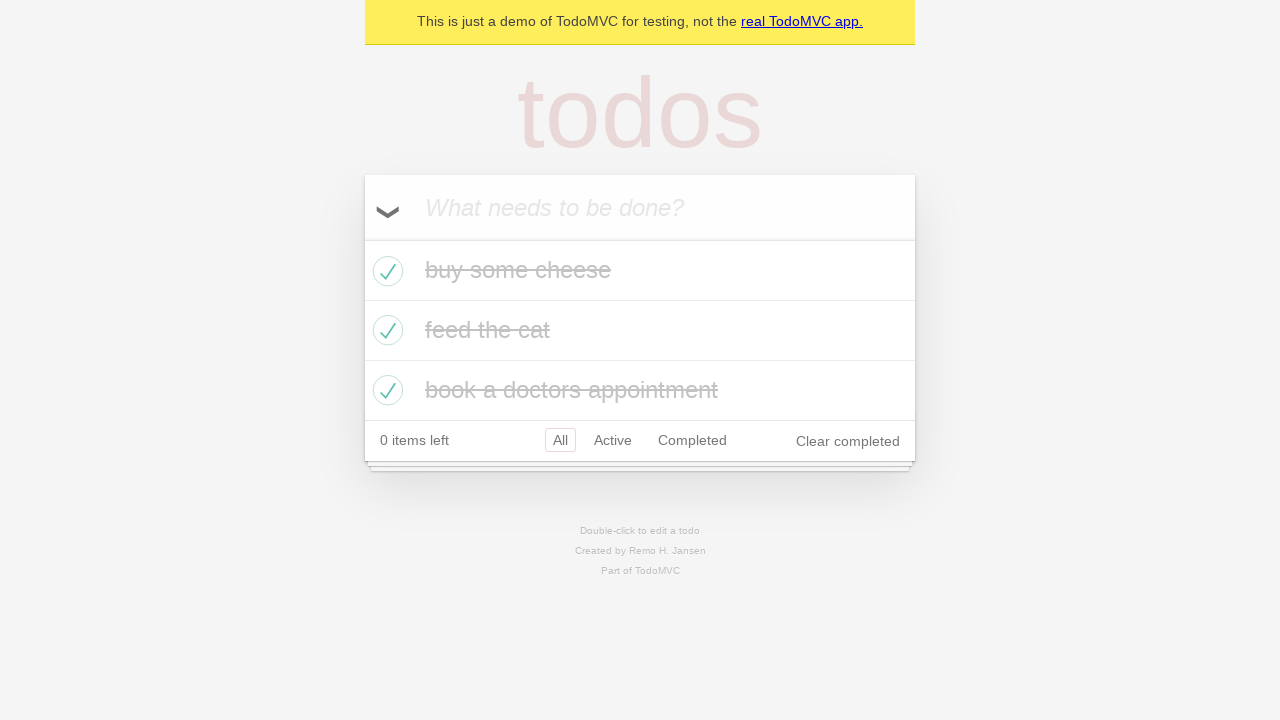

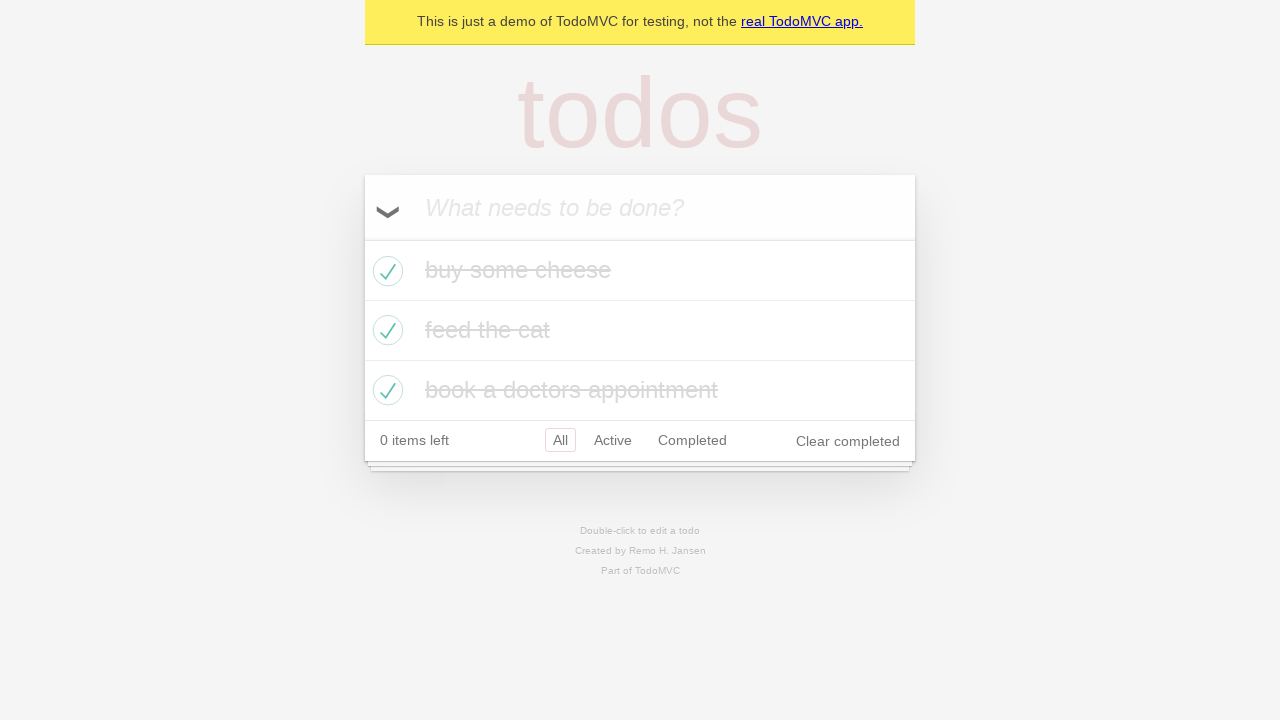